Tests a practice registration form by filling in name, email, password fields, checking a checkbox, and submitting the form to verify successful submission message appears.

Starting URL: https://rahulshettyacademy.com/angularpractice/

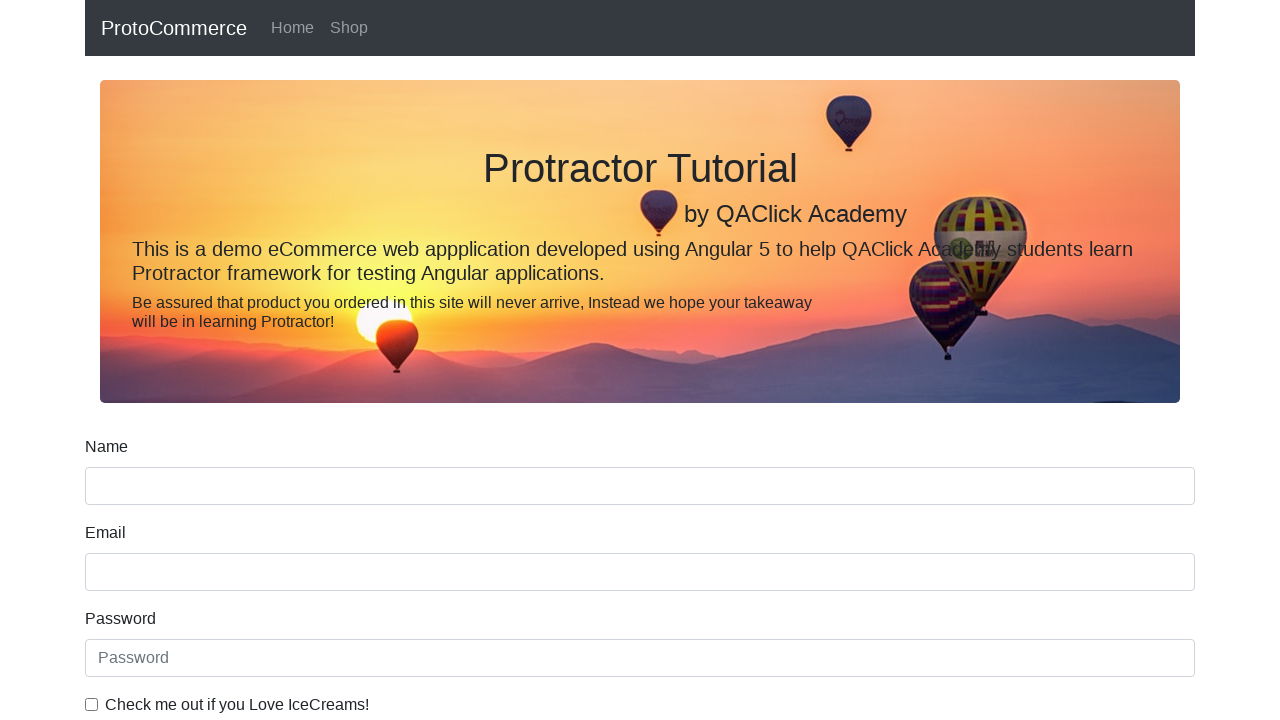

Filled name field with 'John Smith' on input[name='name']
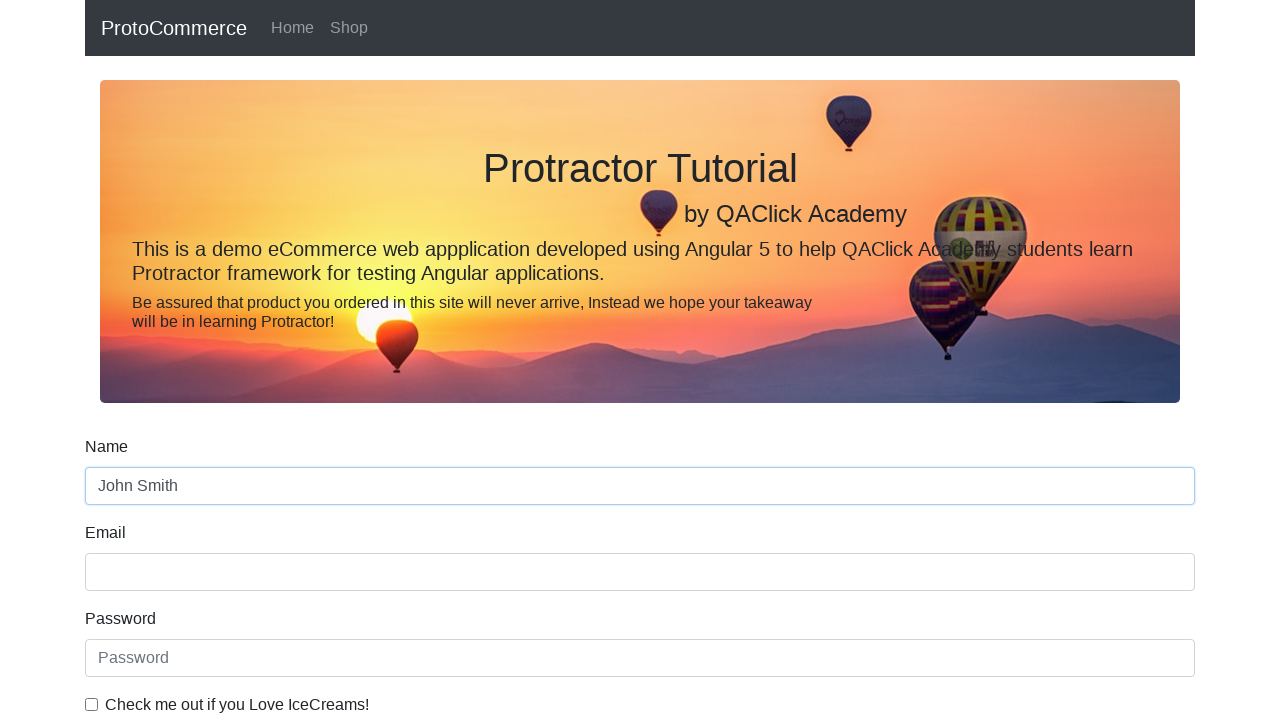

Filled email field with 'johnsmith2024@gmail.com' on input[name='email']
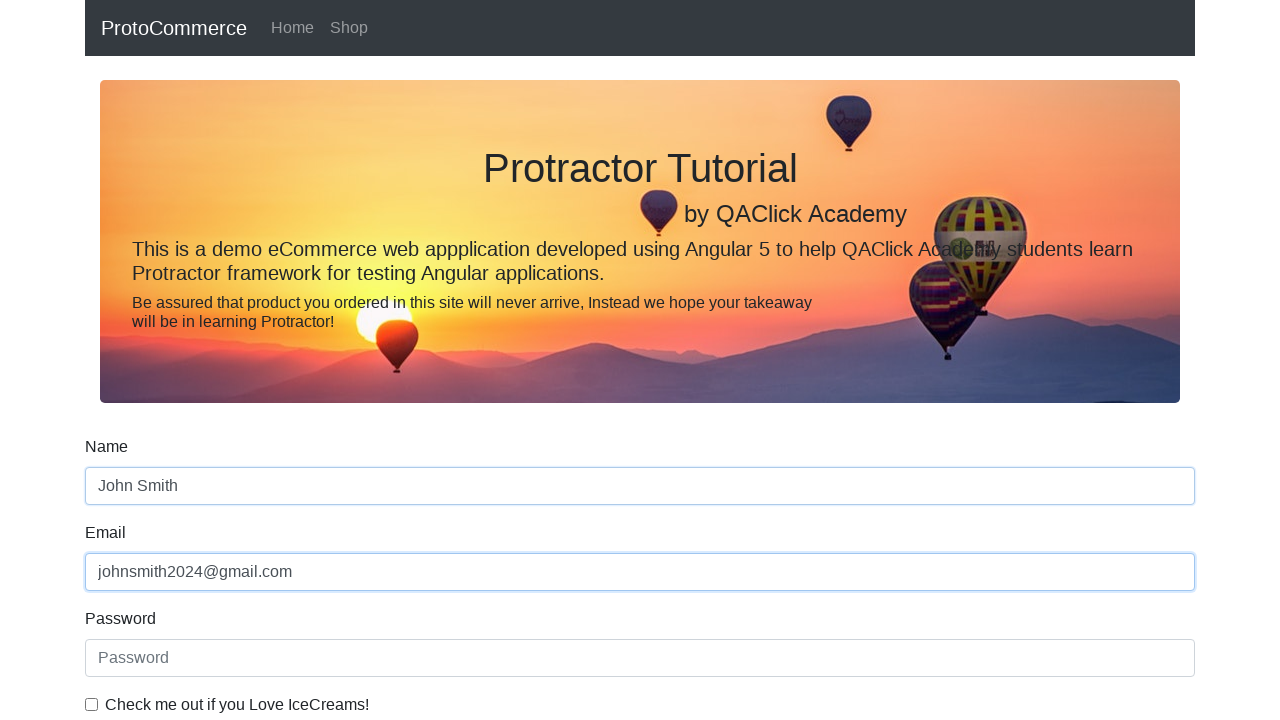

Filled password field with 'SecurePass789' on #exampleInputPassword1
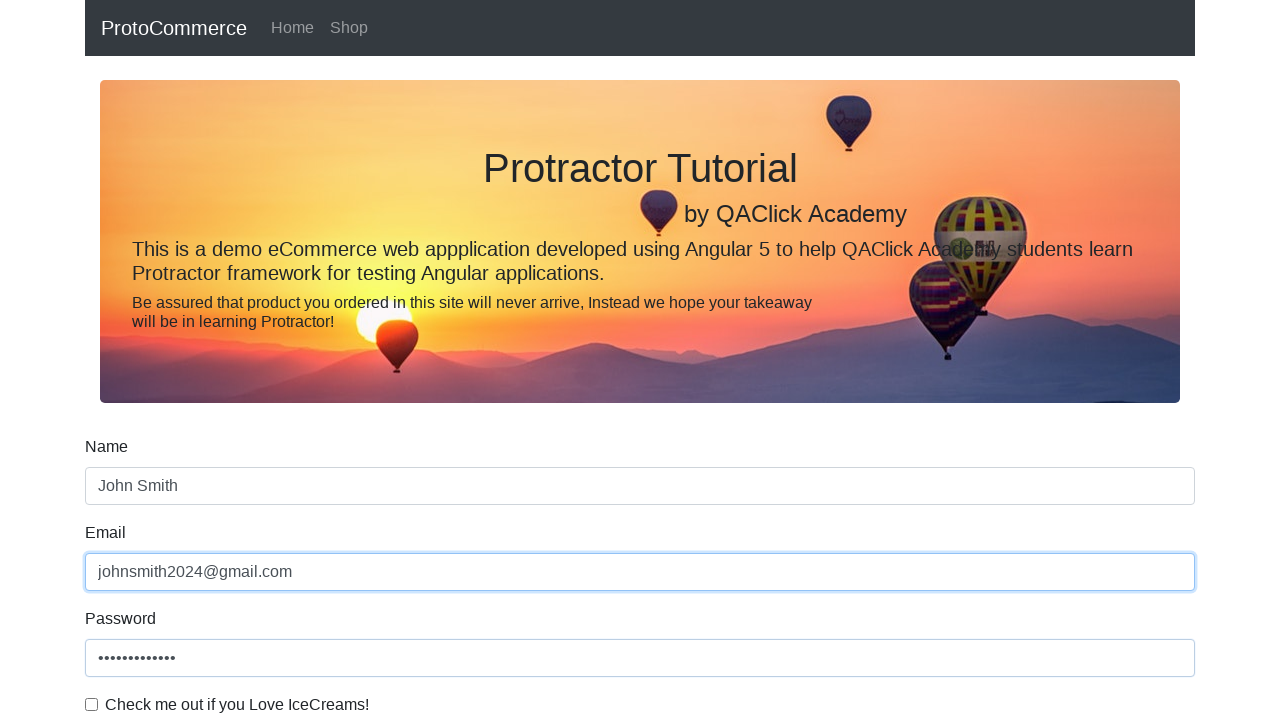

Checked the terms and conditions checkbox at (92, 704) on #exampleCheck1
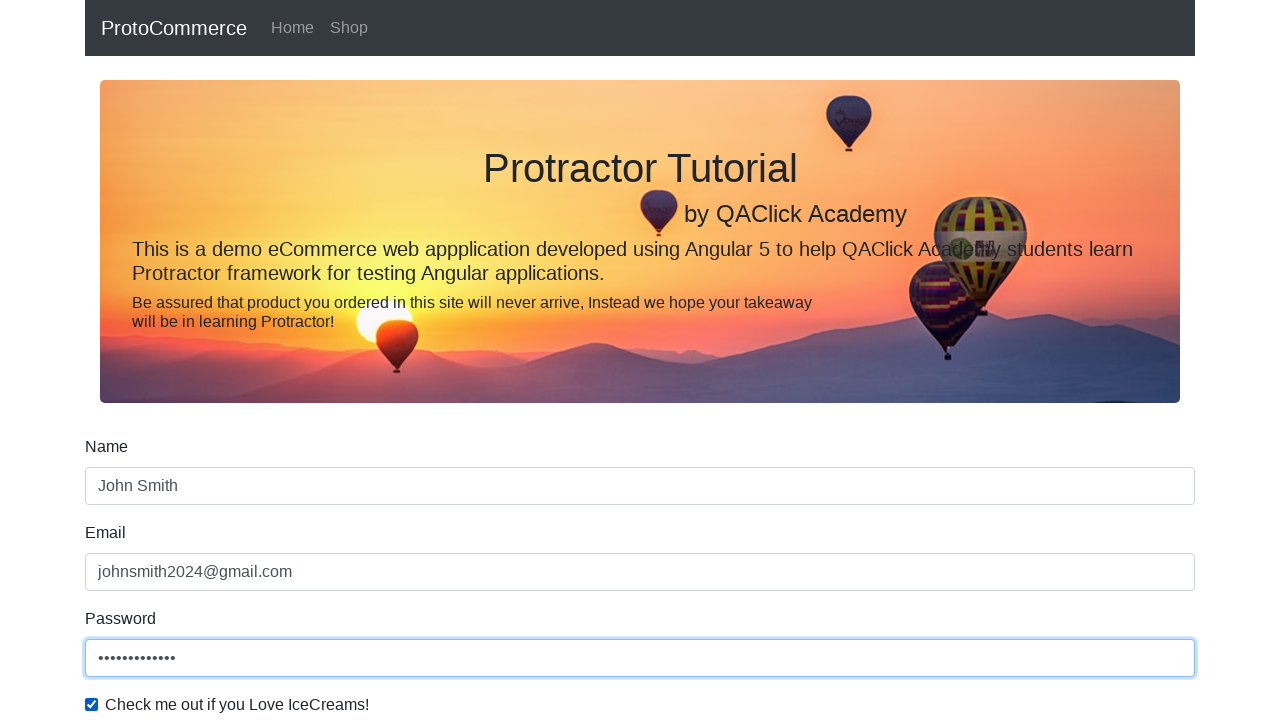

Clicked the form submit button at (123, 491) on input[type='submit']
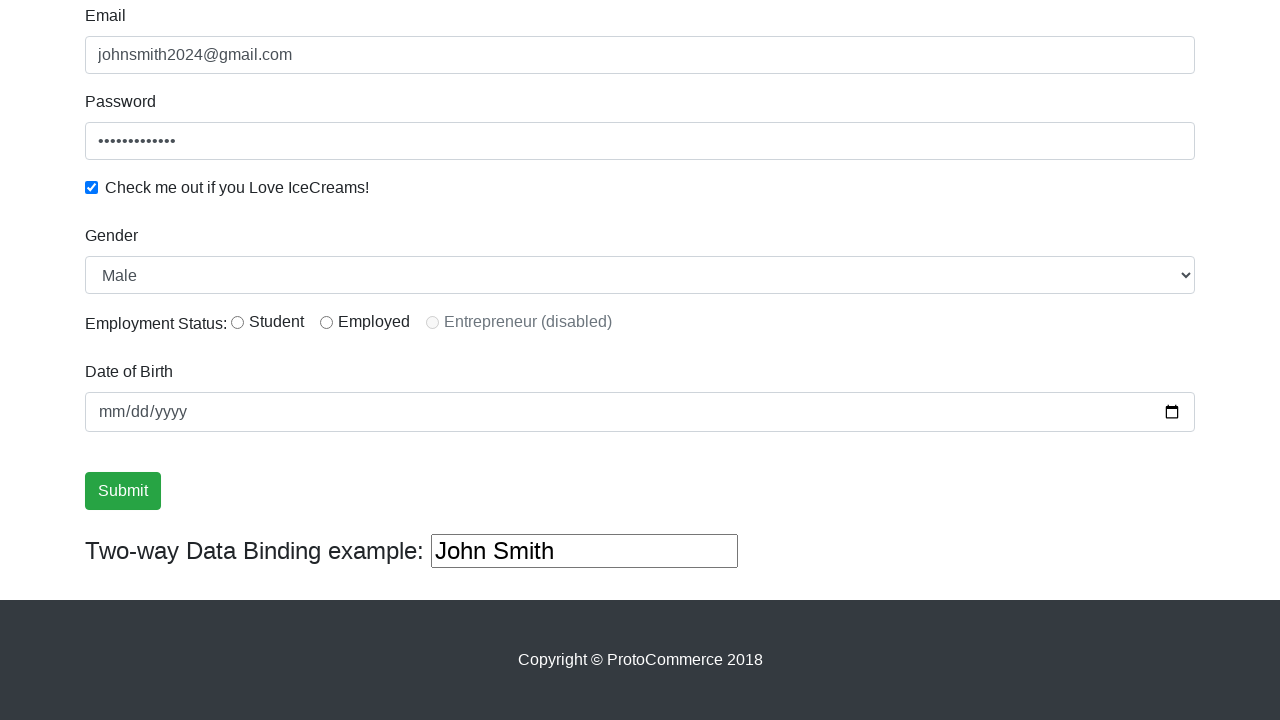

Success message appeared confirming form submission
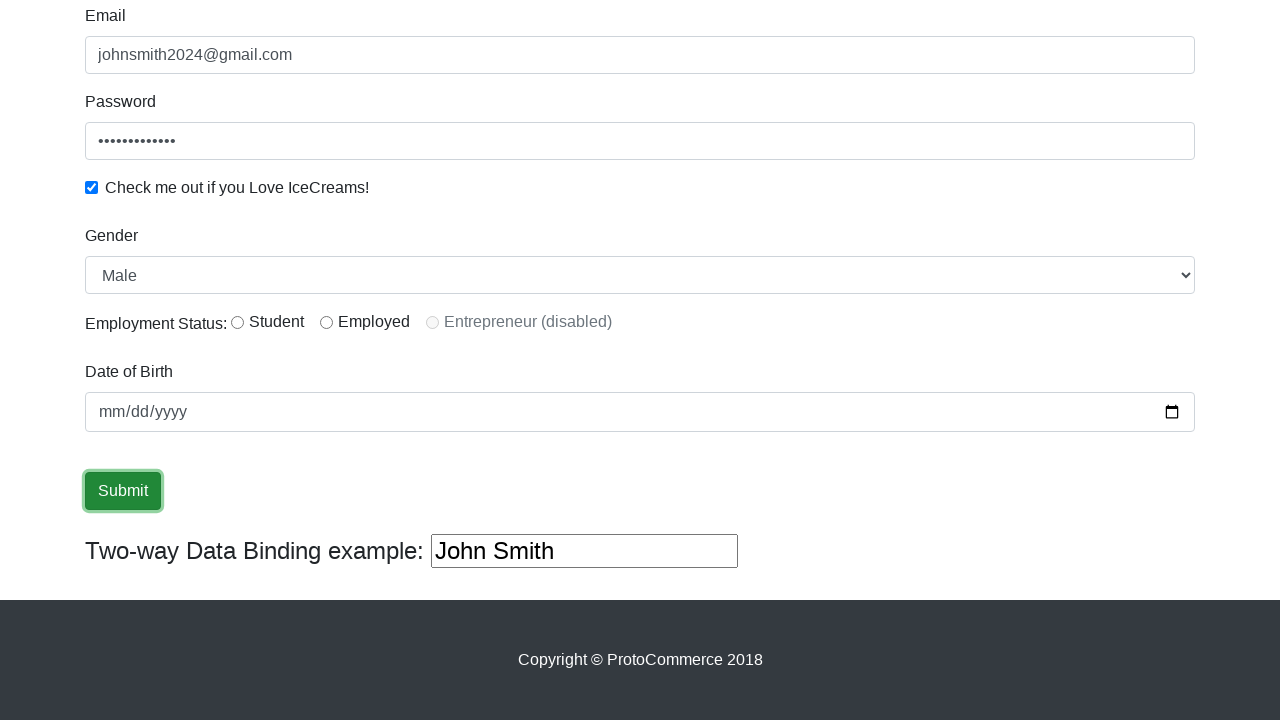

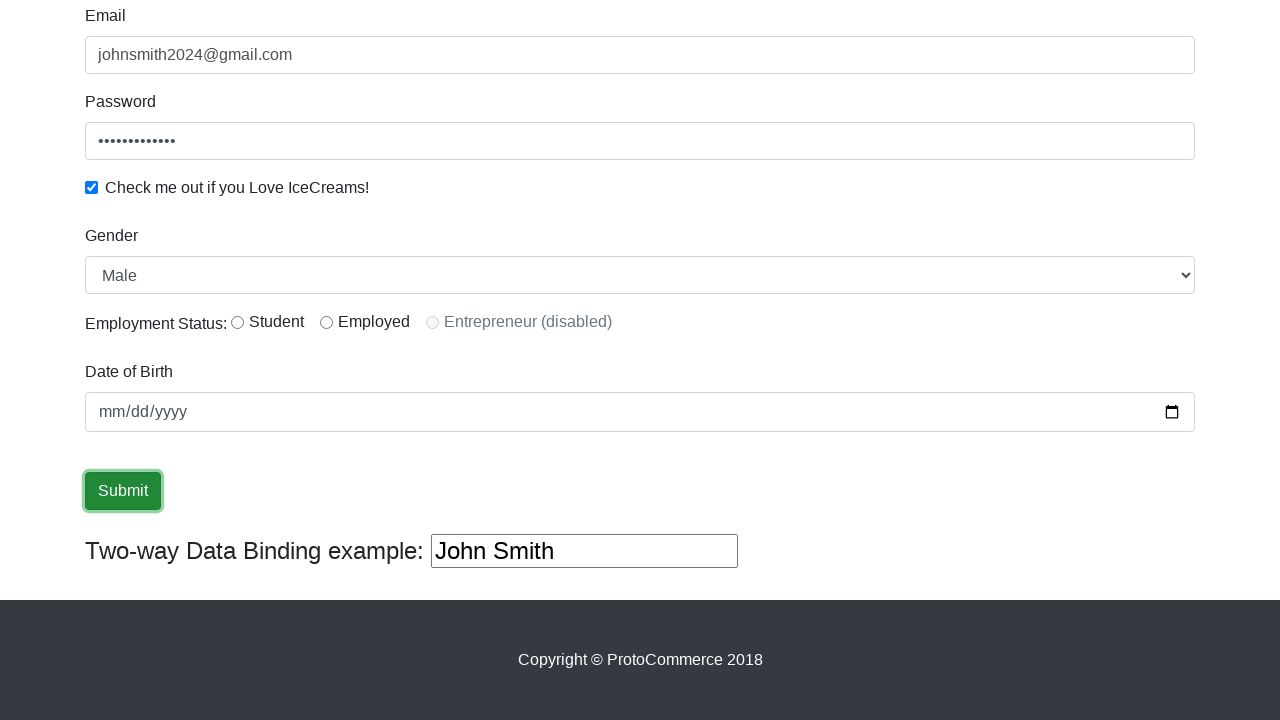